Tests notification message by navigating to the page and verifying the flash message

Starting URL: http://the-internet.herokuapp.com/

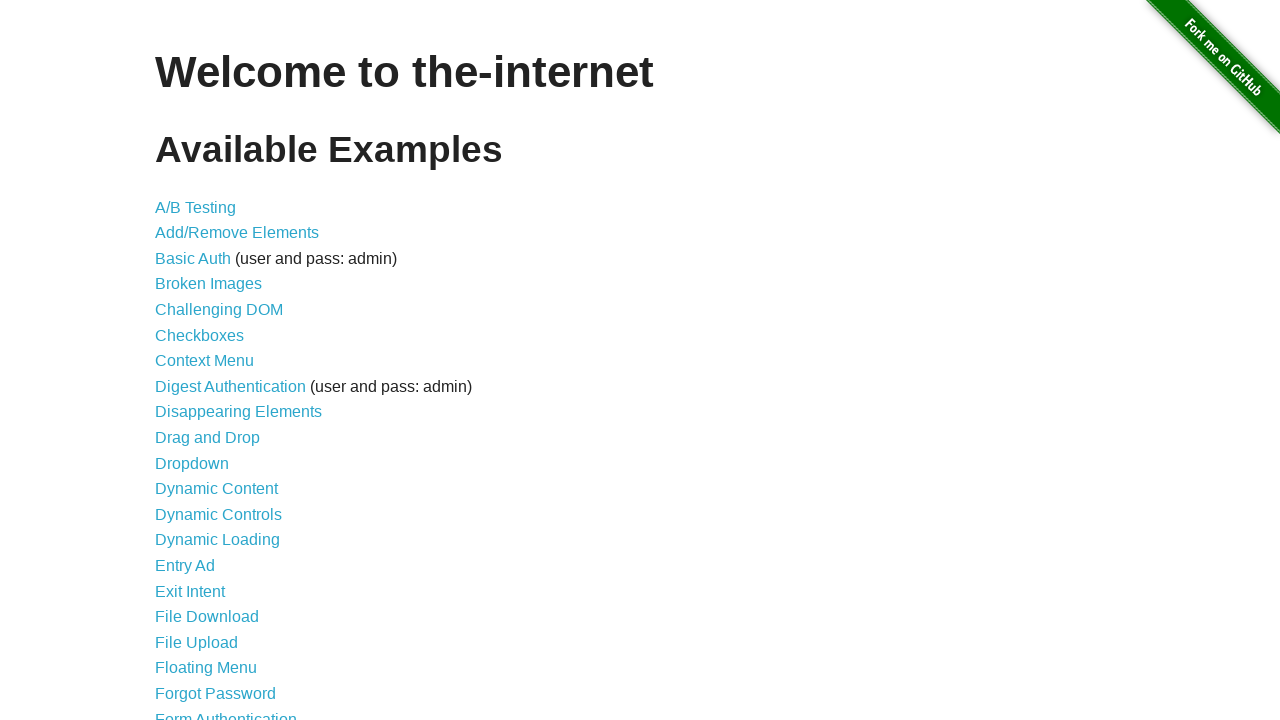

Clicked on Notification Messages link at (234, 420) on a[href='/notification_message']
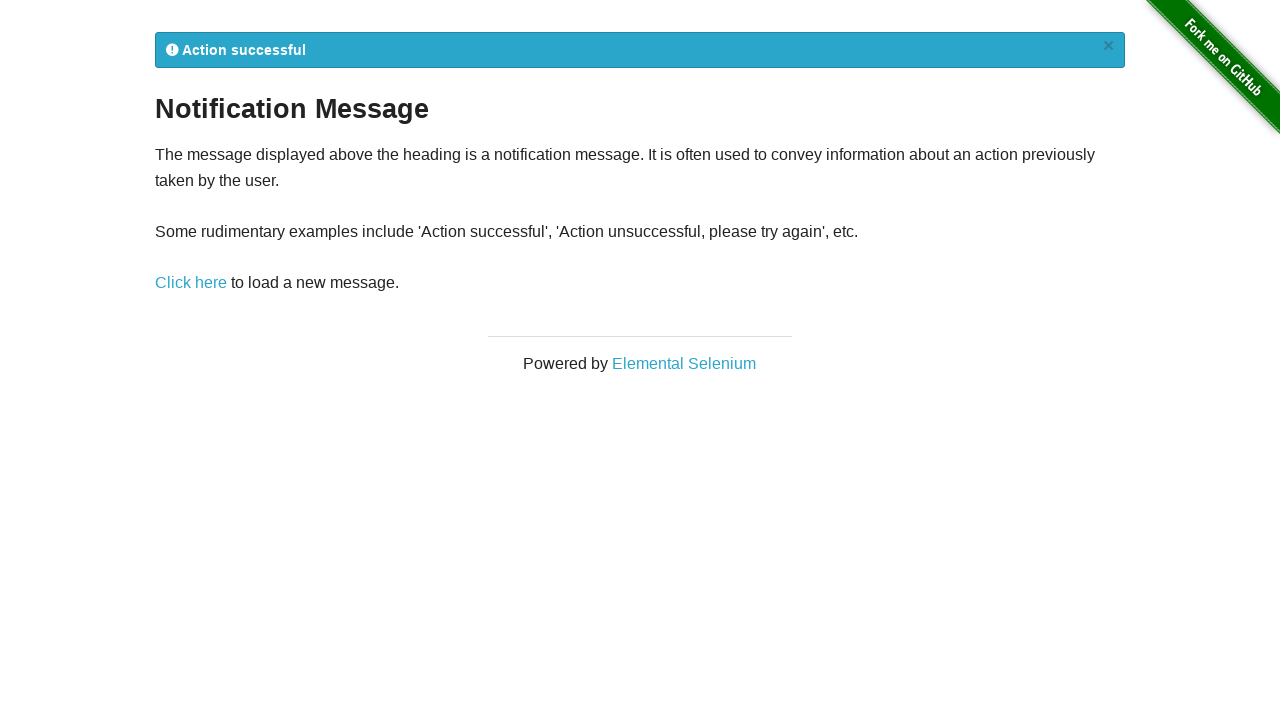

Retrieved flash notification message text
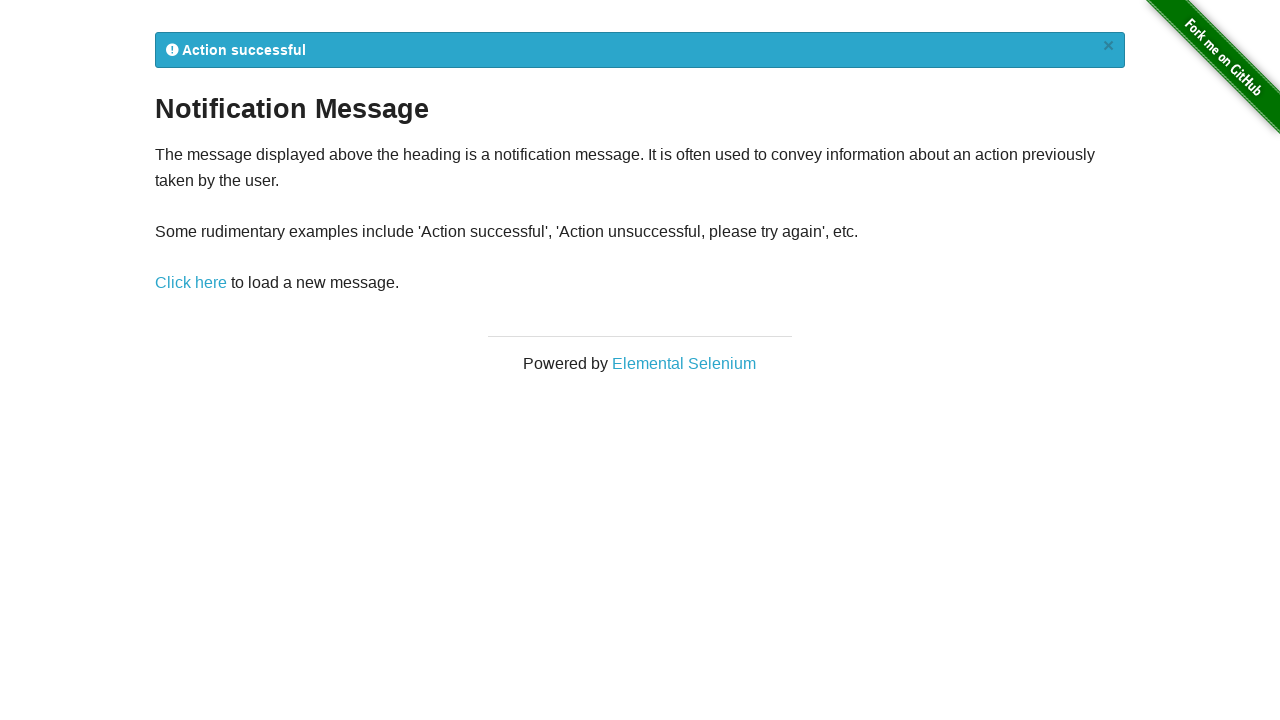

Verified 'Action' text is present in flash notification
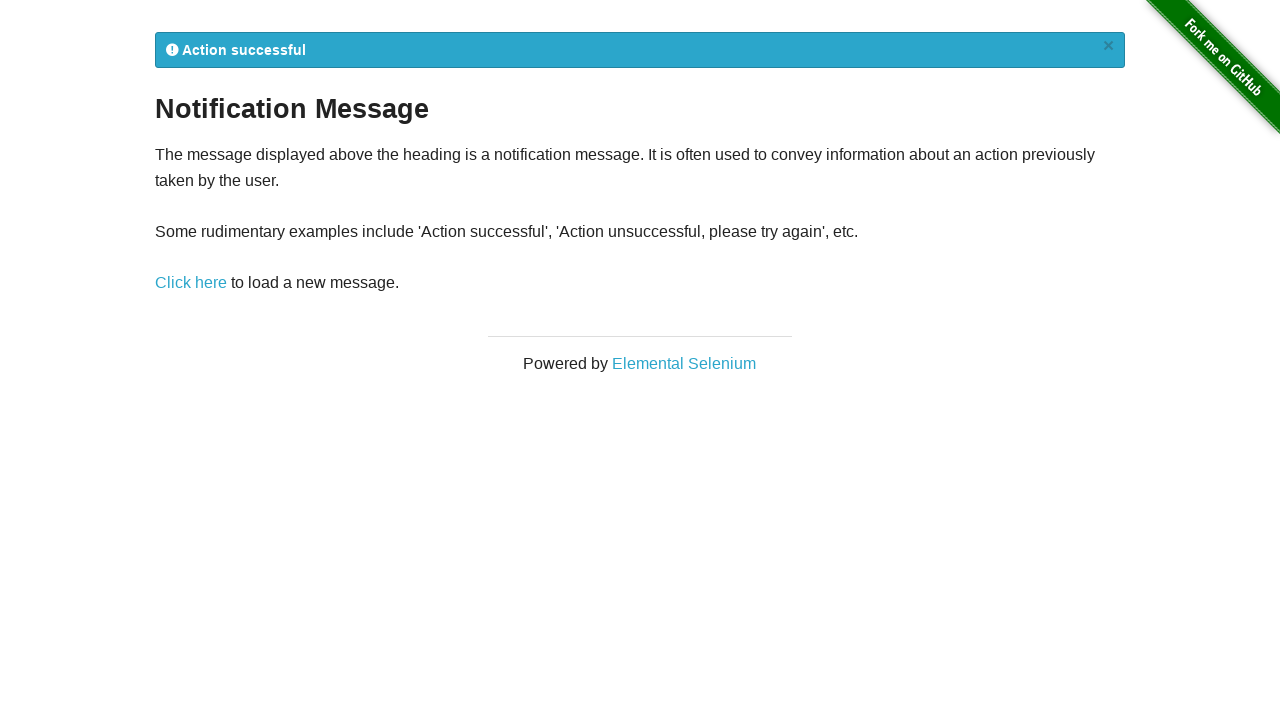

Navigated back to previous page
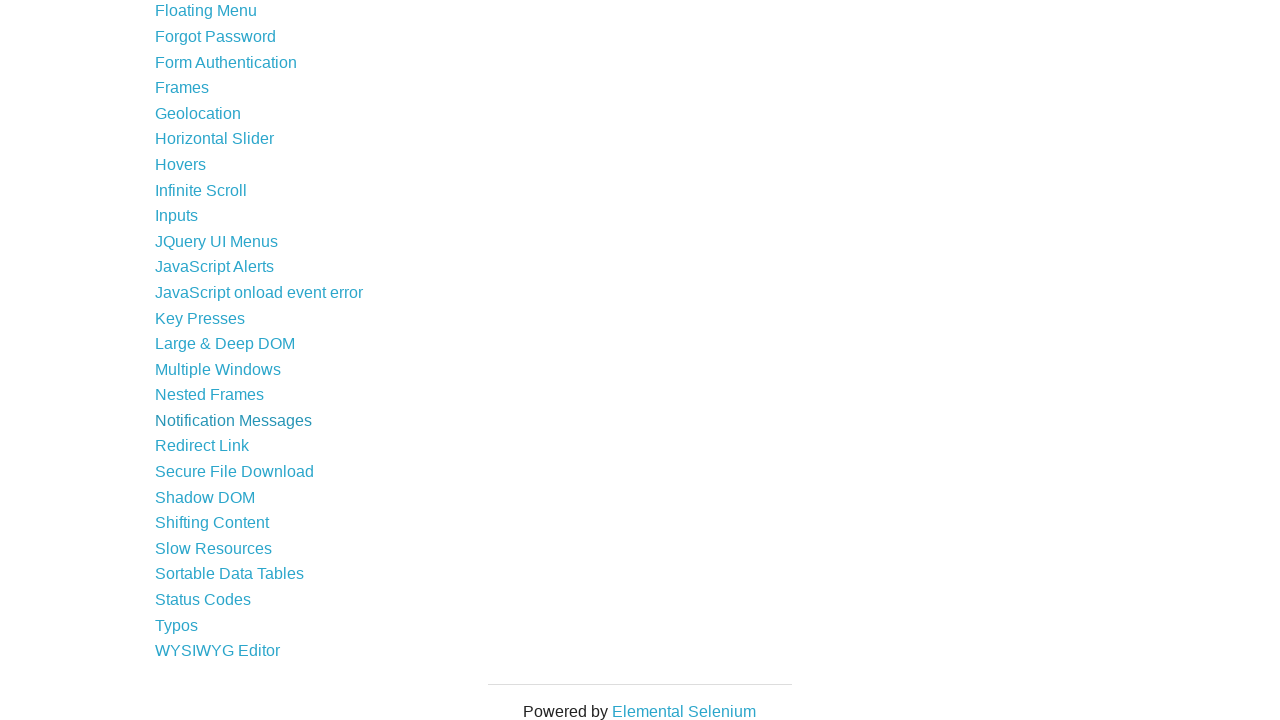

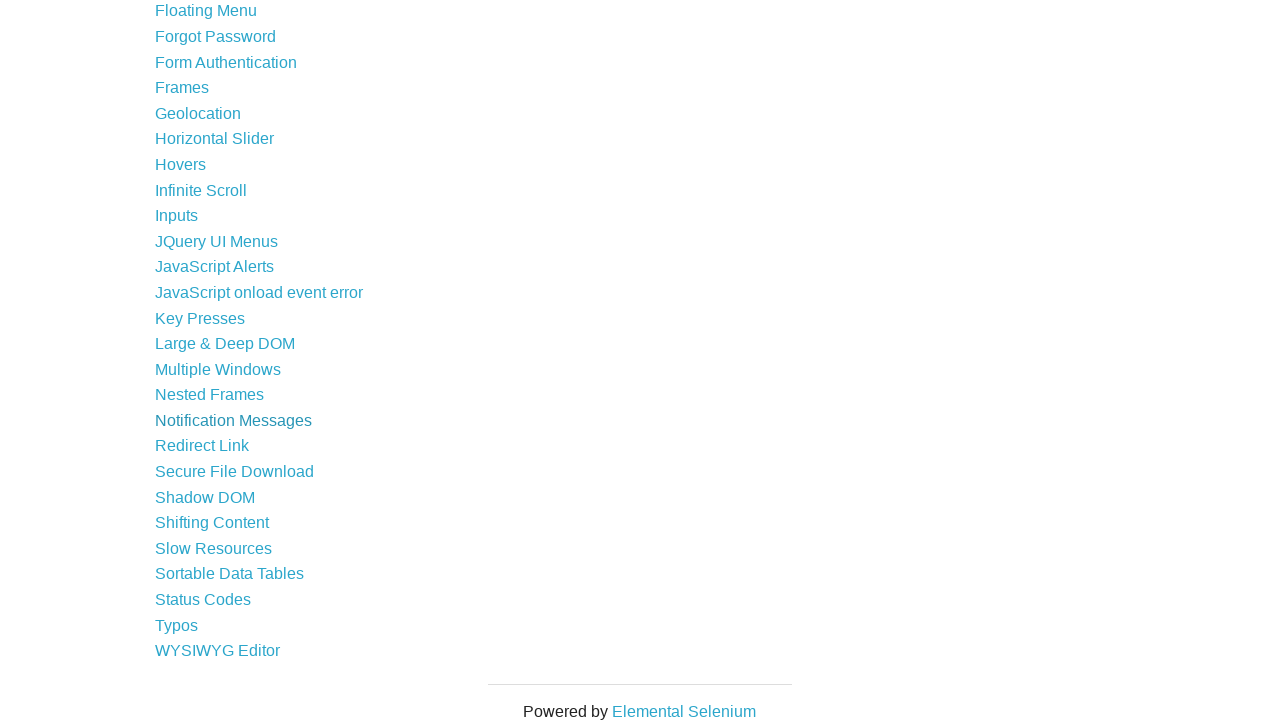